Tests navigation to the Contact Us page via the footer link

Starting URL: https://www.telerik.com/

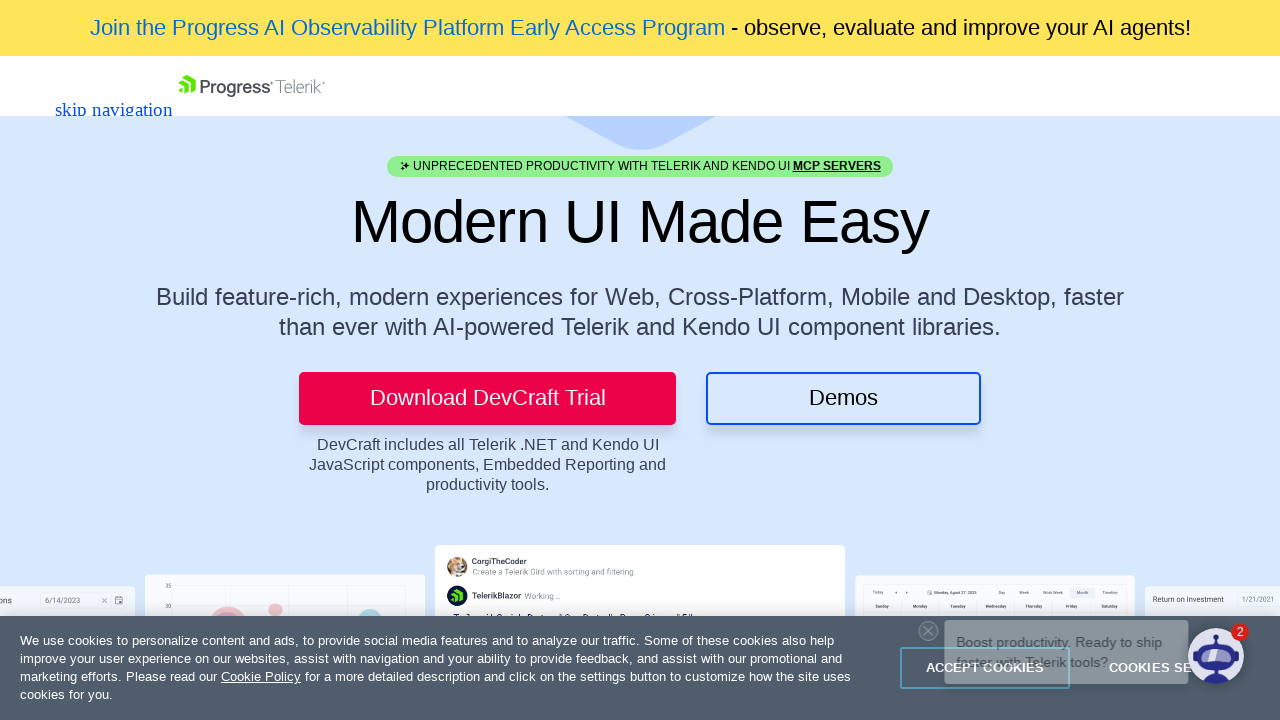

Scrolled to footer of the page
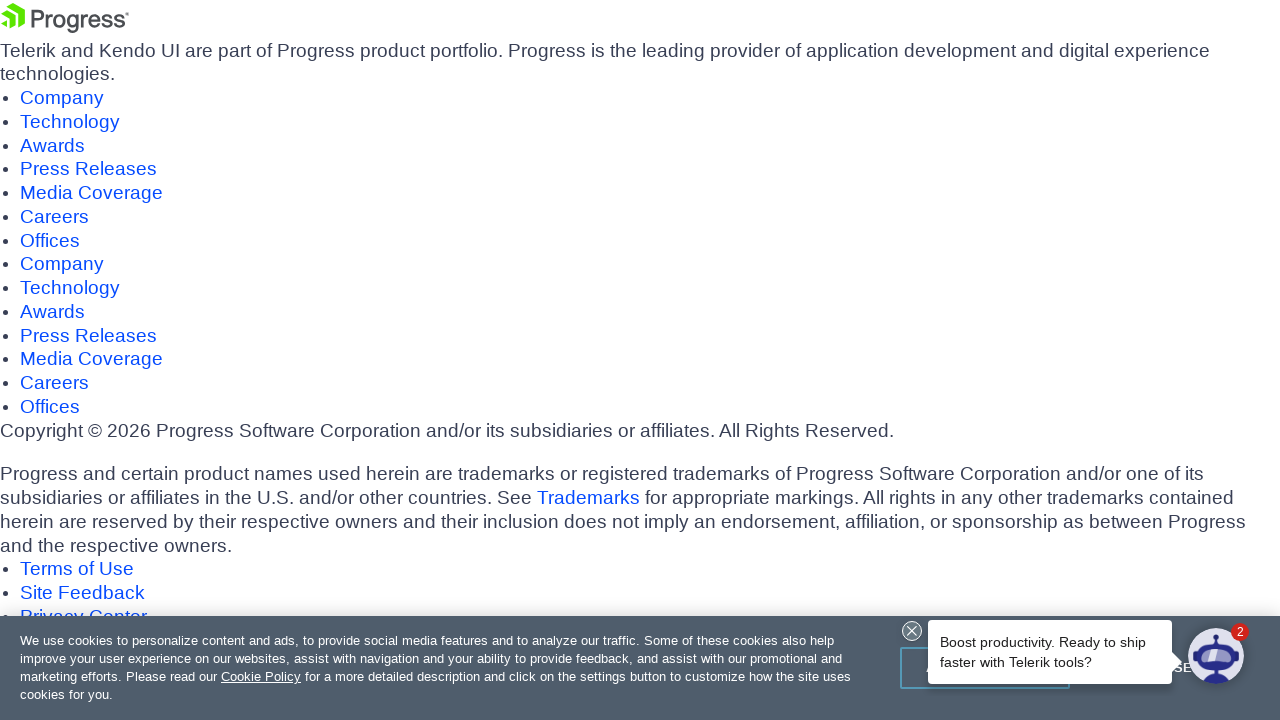

Clicked Contact Us link in footer at (68, 360) on footer a:has-text('Contact Us')
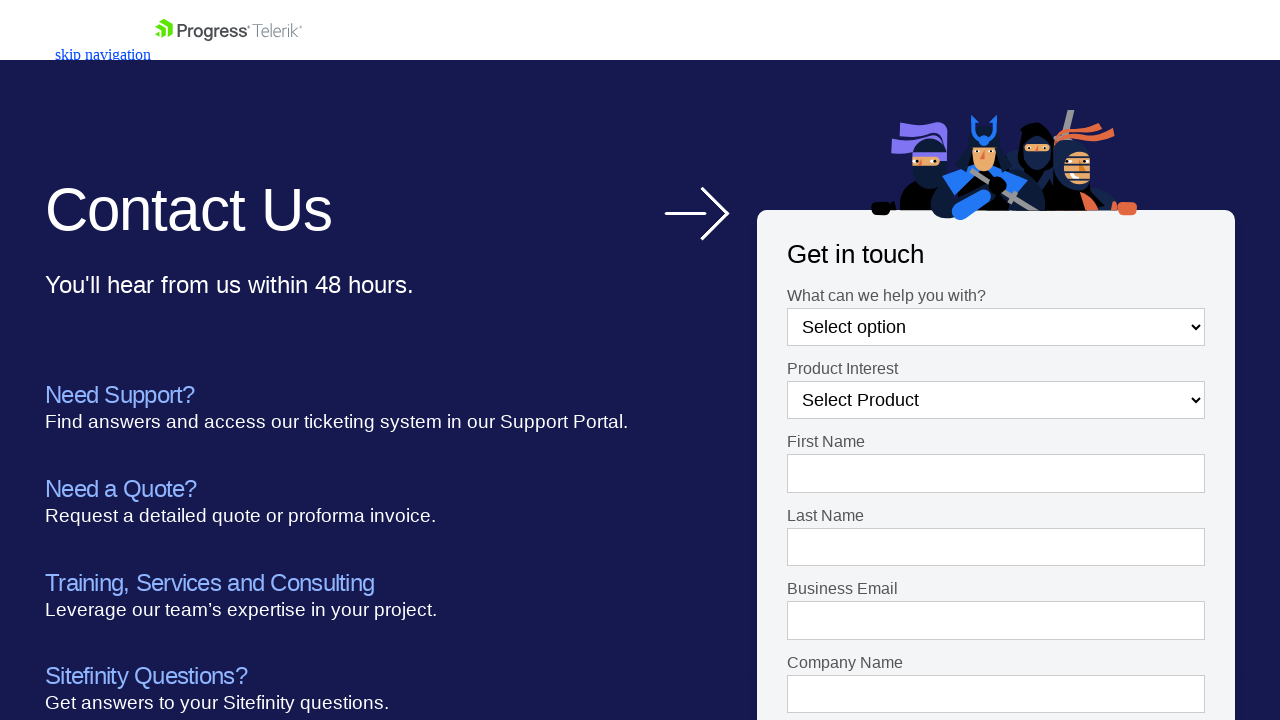

Waited for page to load (networkidle state)
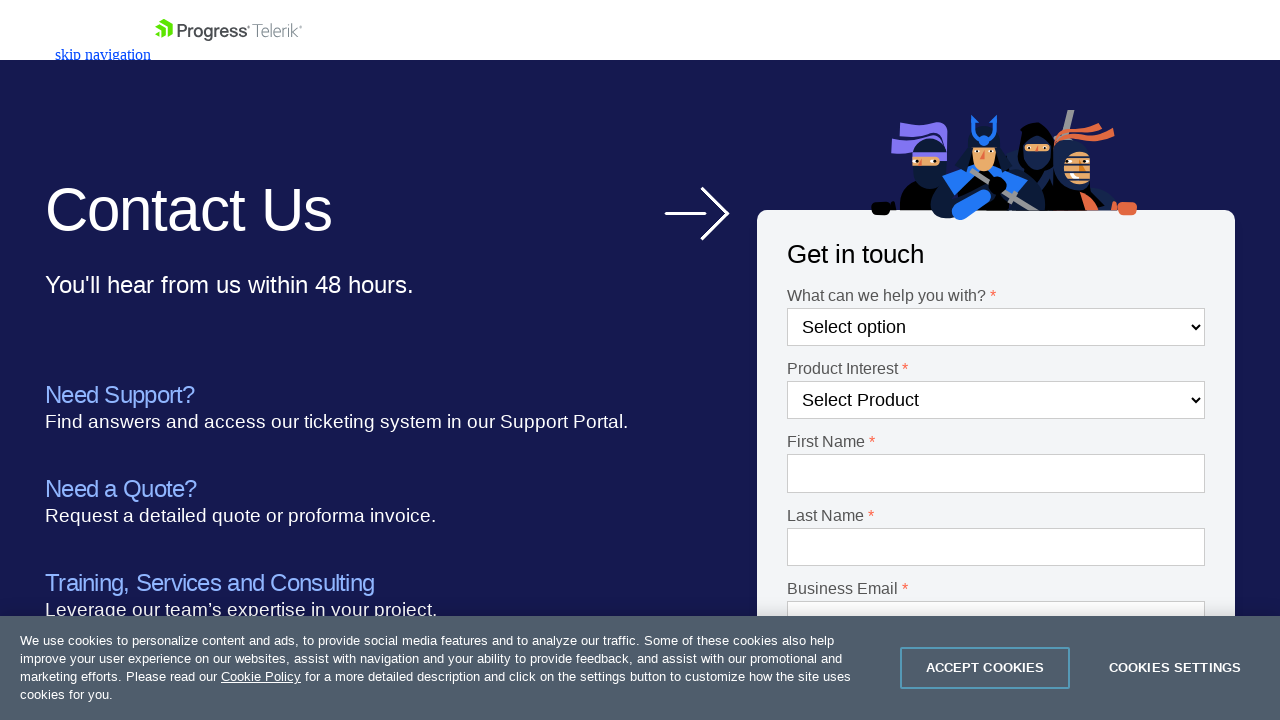

Verified Contact Us page loaded - URL contains 'contact': https://www.telerik.com/contact
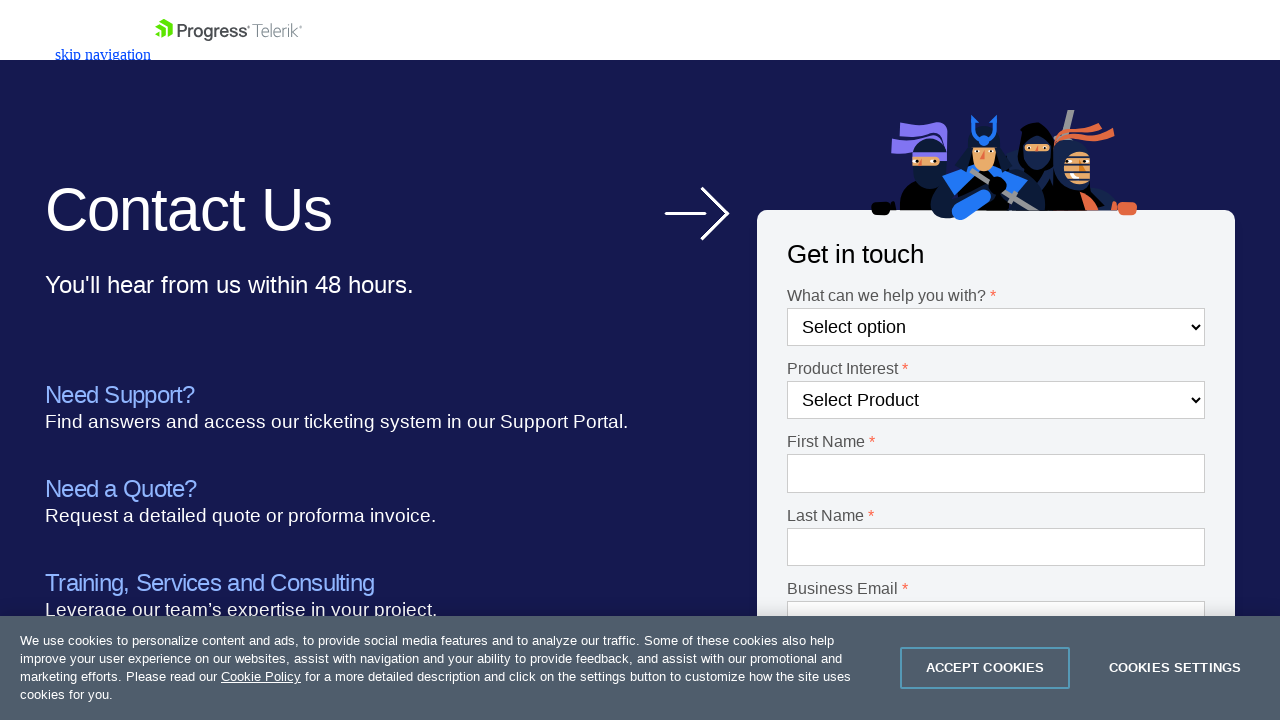

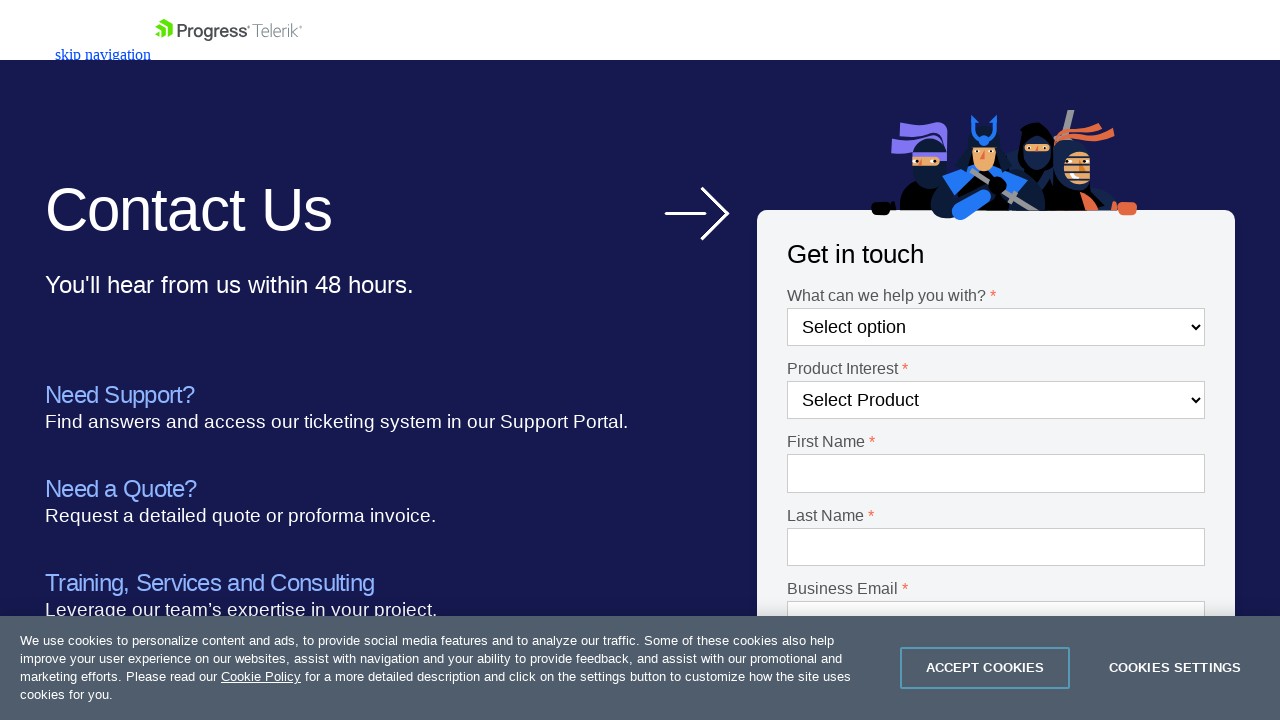